Tests an explicit wait scenario where the script waits for a price element to show "$100", then clicks a button, reads a value, calculates a mathematical answer using logarithm and sine functions, fills in the answer field, and submits the form.

Starting URL: http://suninjuly.github.io/explicit_wait2.html

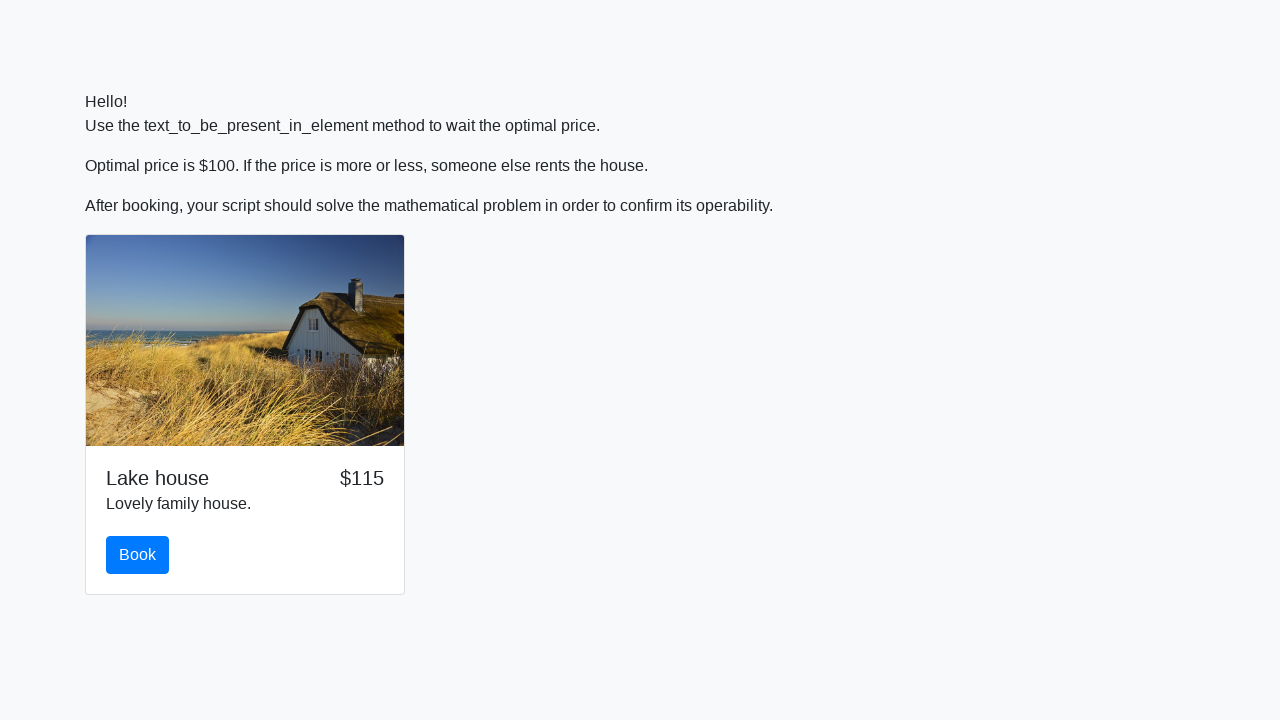

Waited for price element to display '$100'
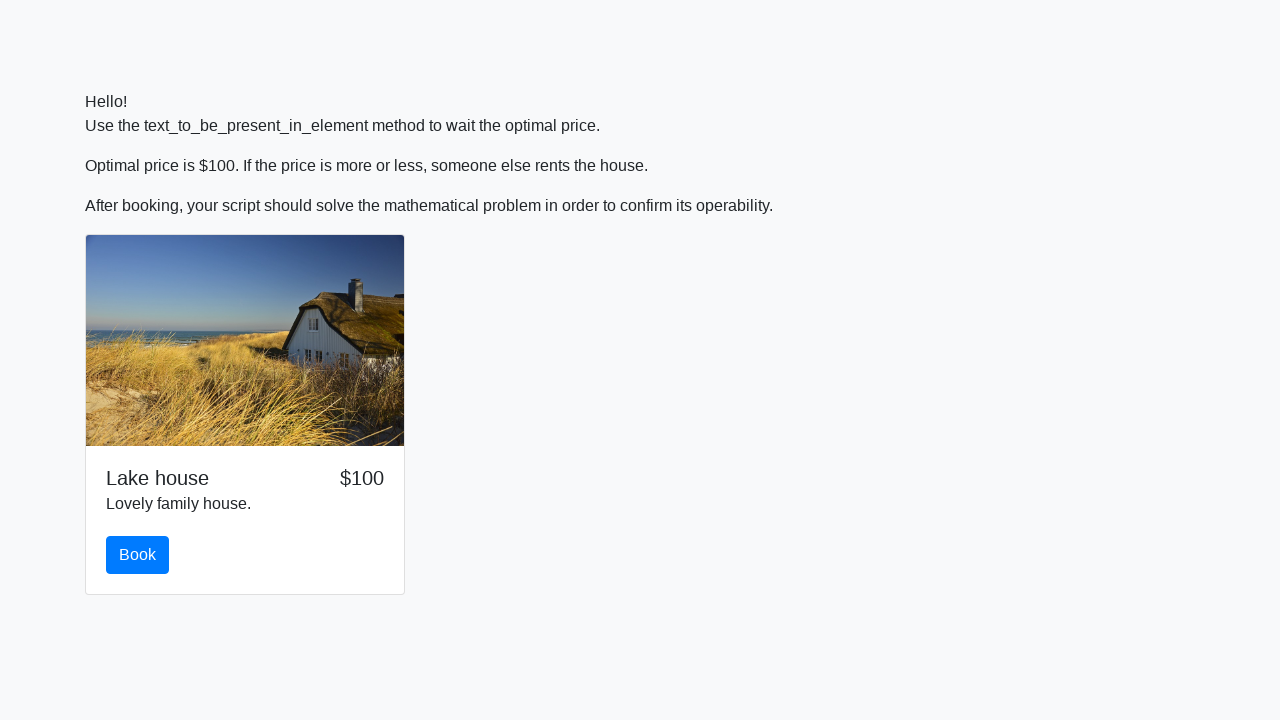

Clicked button to reveal input field at (138, 555) on button
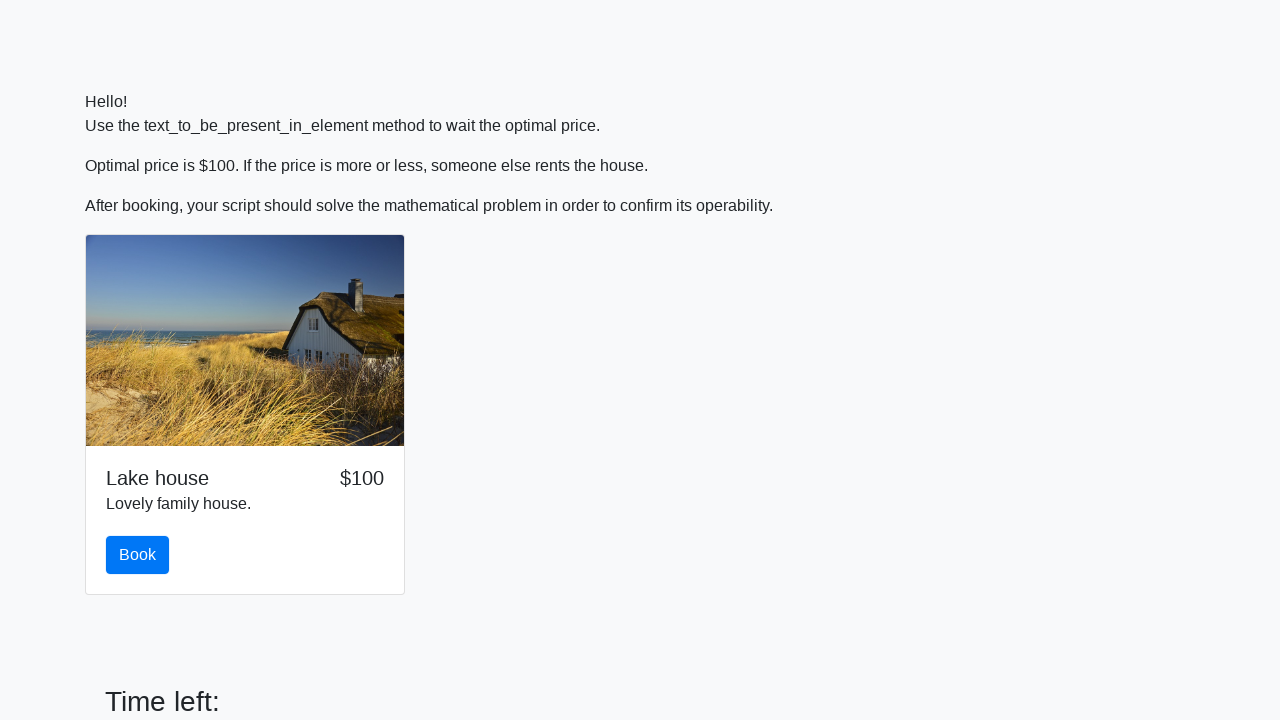

Retrieved input value: 426
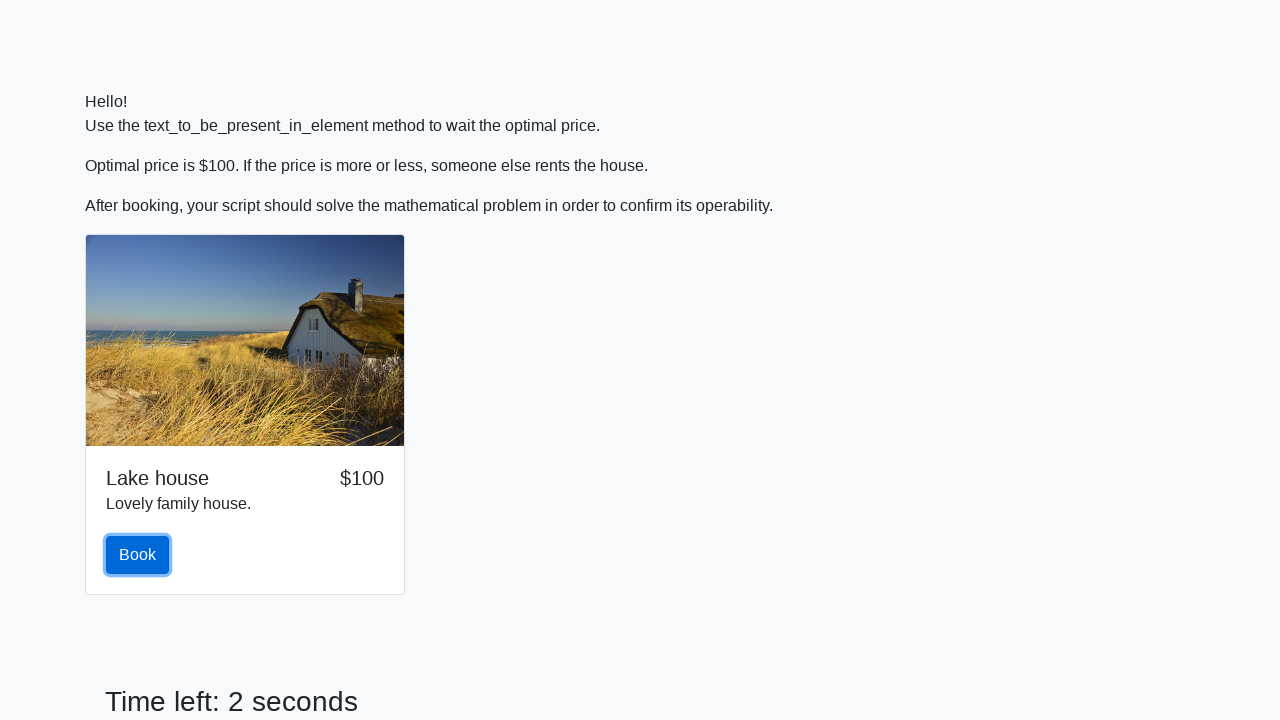

Calculated answer using logarithm and sine functions: 2.434713105750088
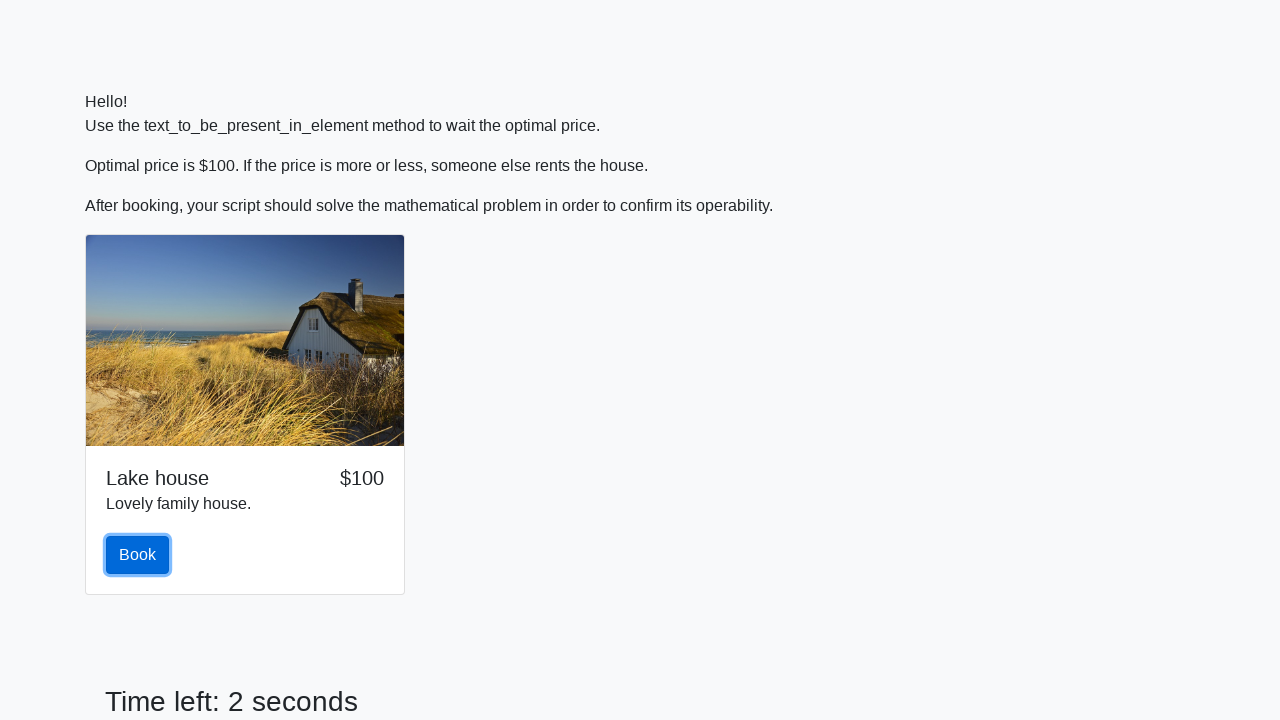

Filled answer field with calculated value: 2.434713105750088 on #answer
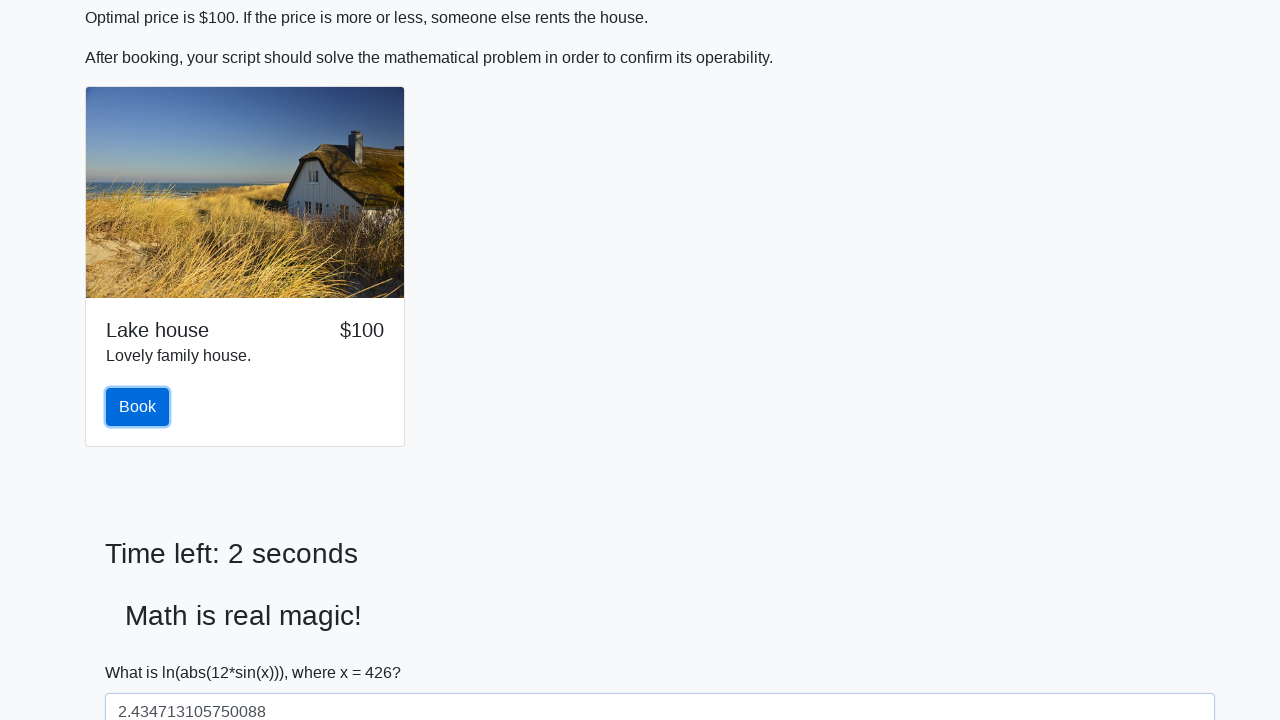

Clicked solve button to submit the form at (143, 651) on #solve
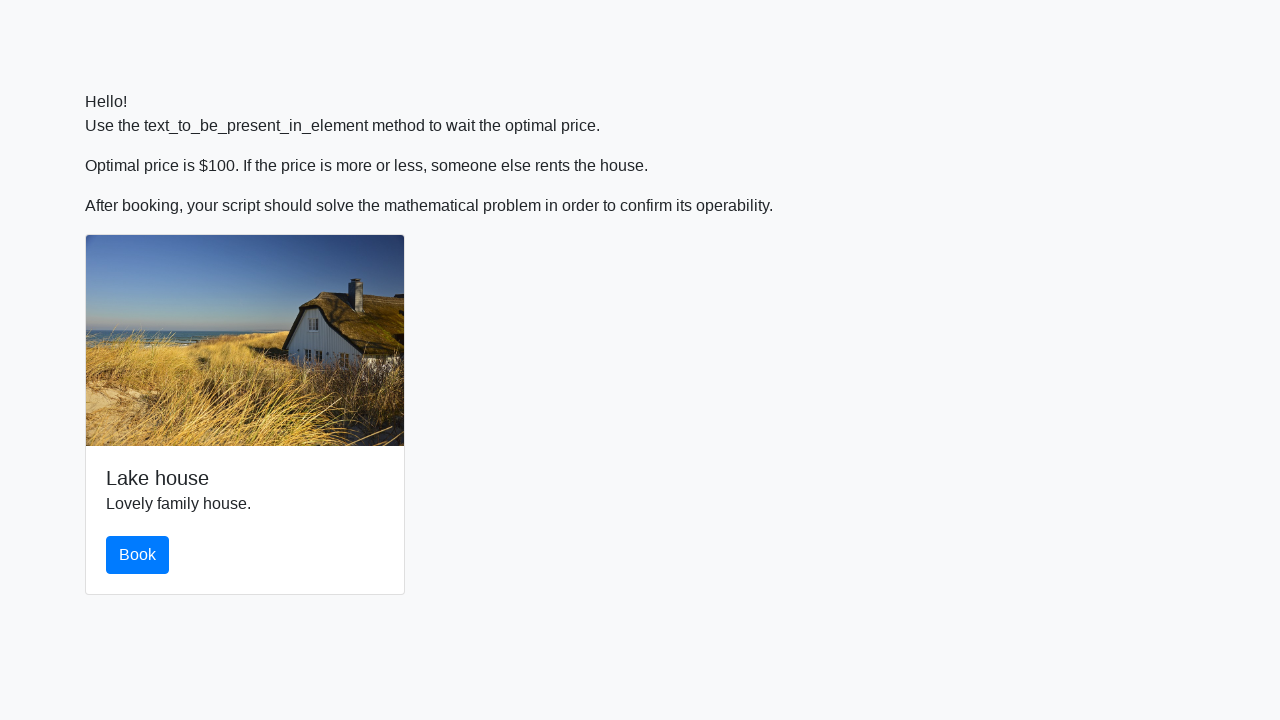

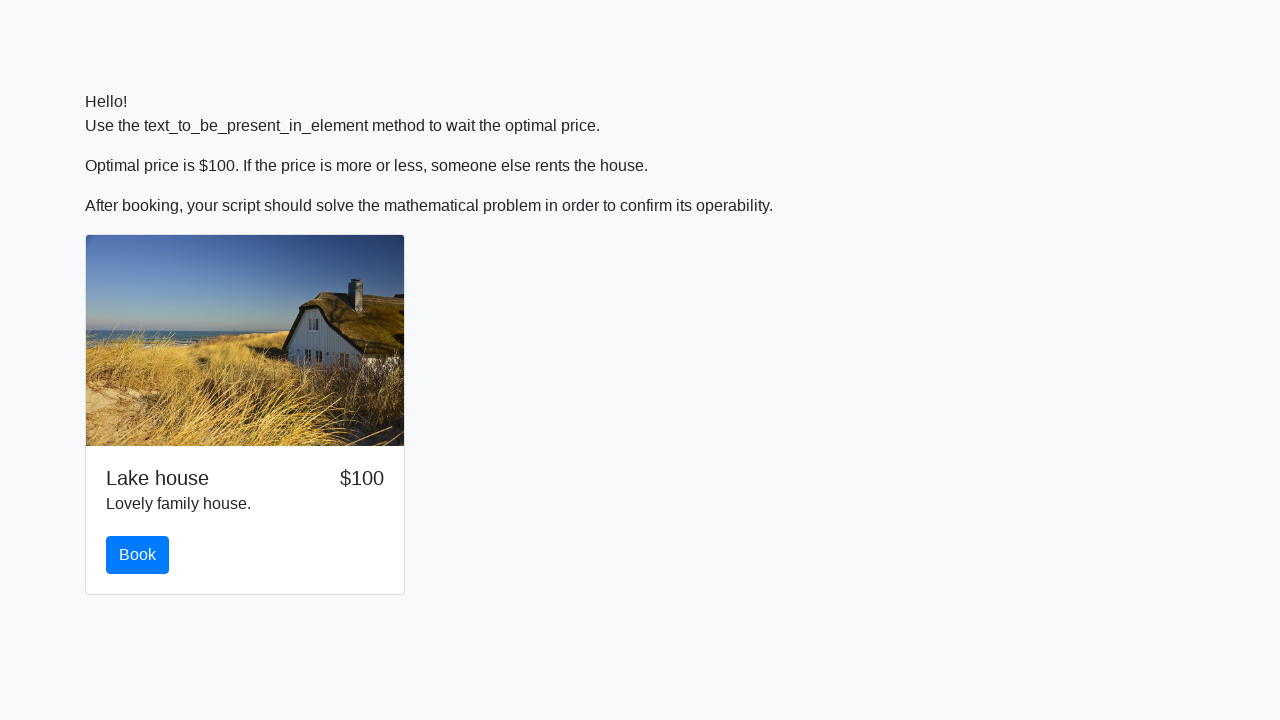